Navigates to the Rameshsoft homepage and verifies the page loads successfully

Starting URL: https://www.rameshsoft.com

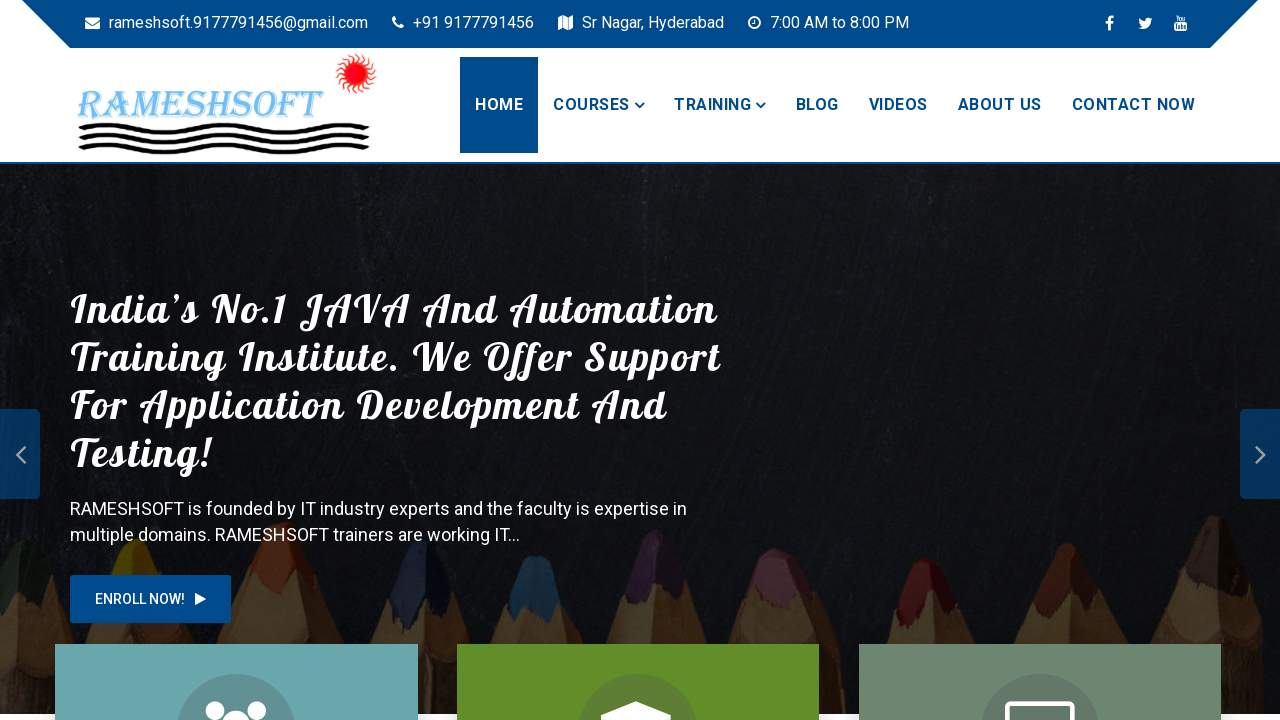

Waited for DOM content to load on Rameshsoft homepage
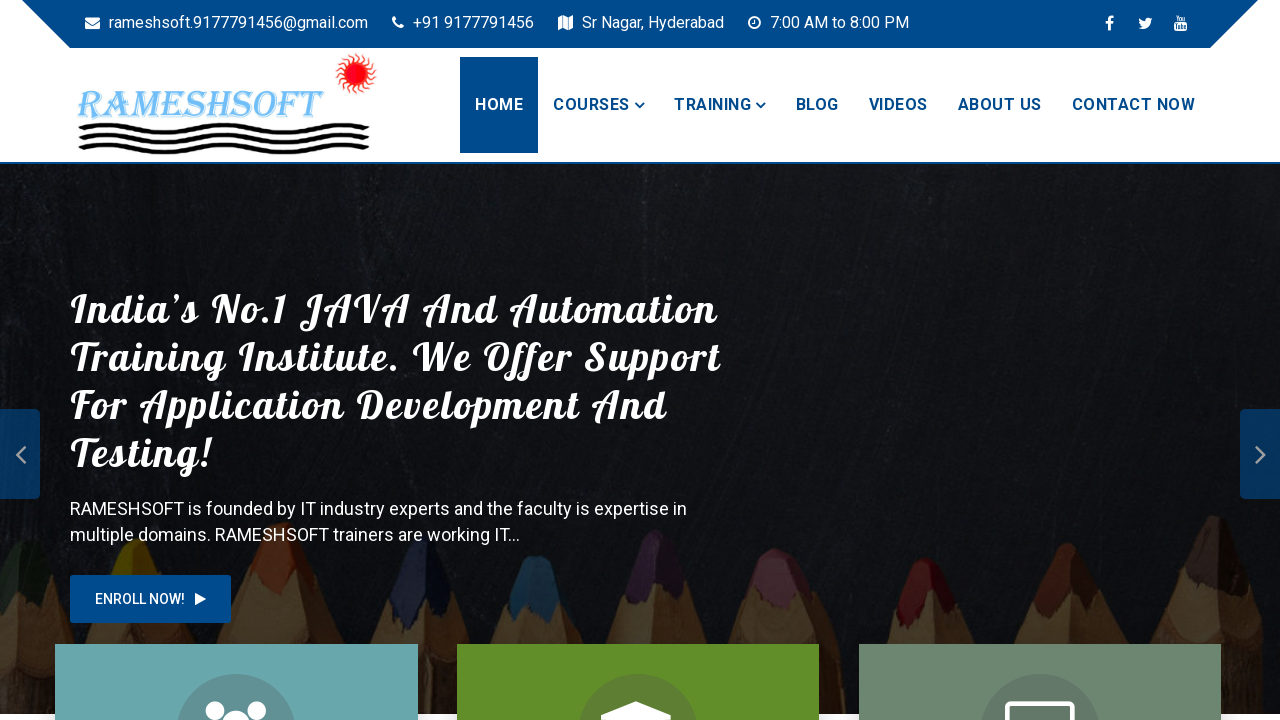

Waited for network idle state - page fully loaded
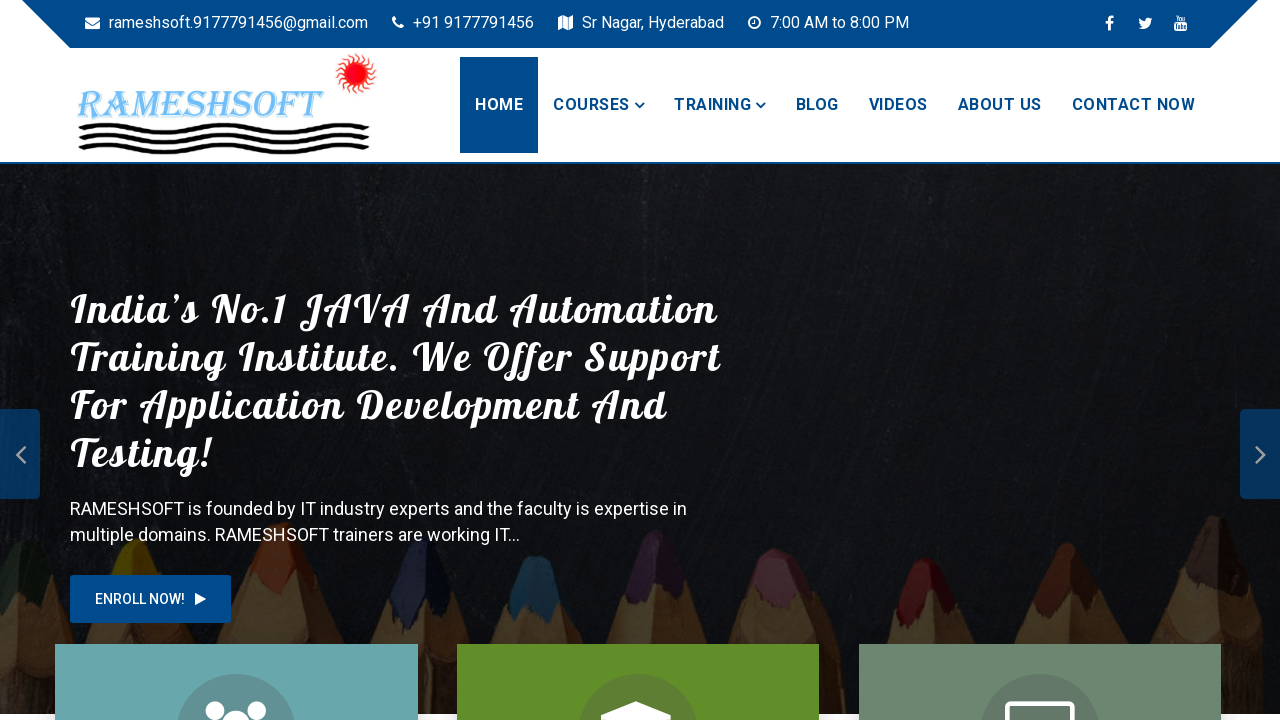

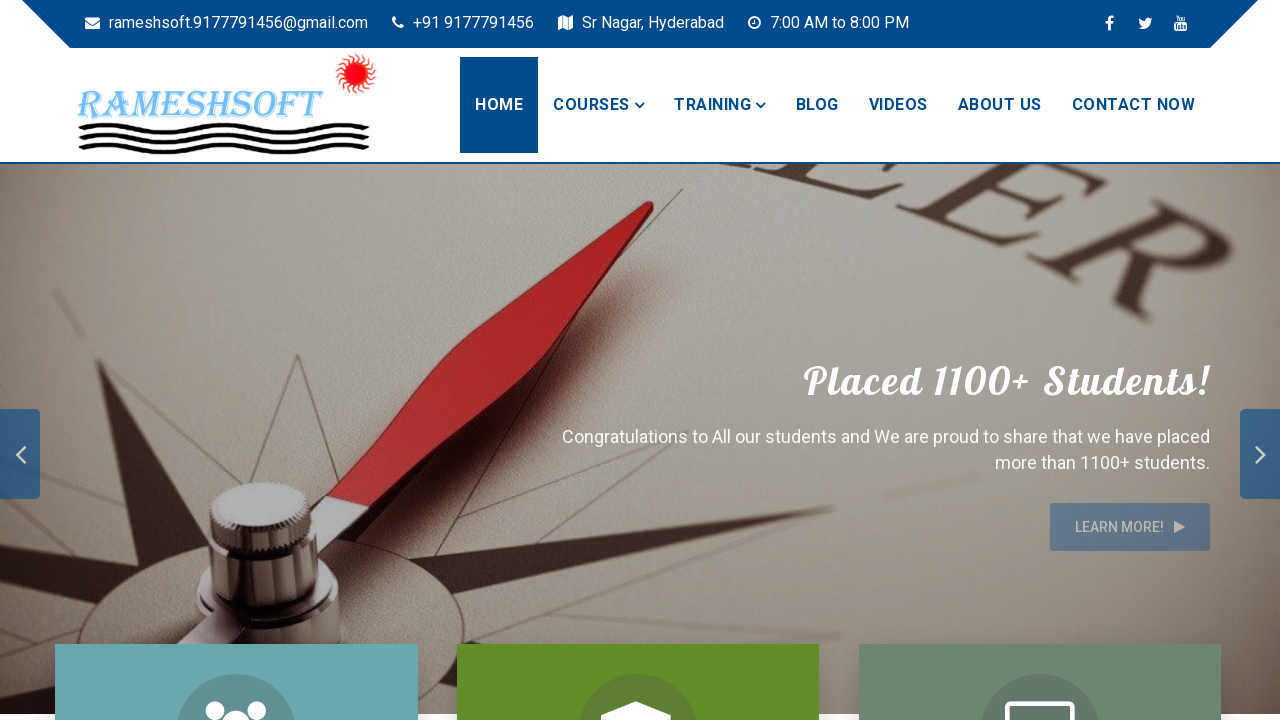